Hovers over Mouse Hover button and clicks on Reload option to reload the page

Starting URL: https://www.rahulshettyacademy.com/AutomationPractice/

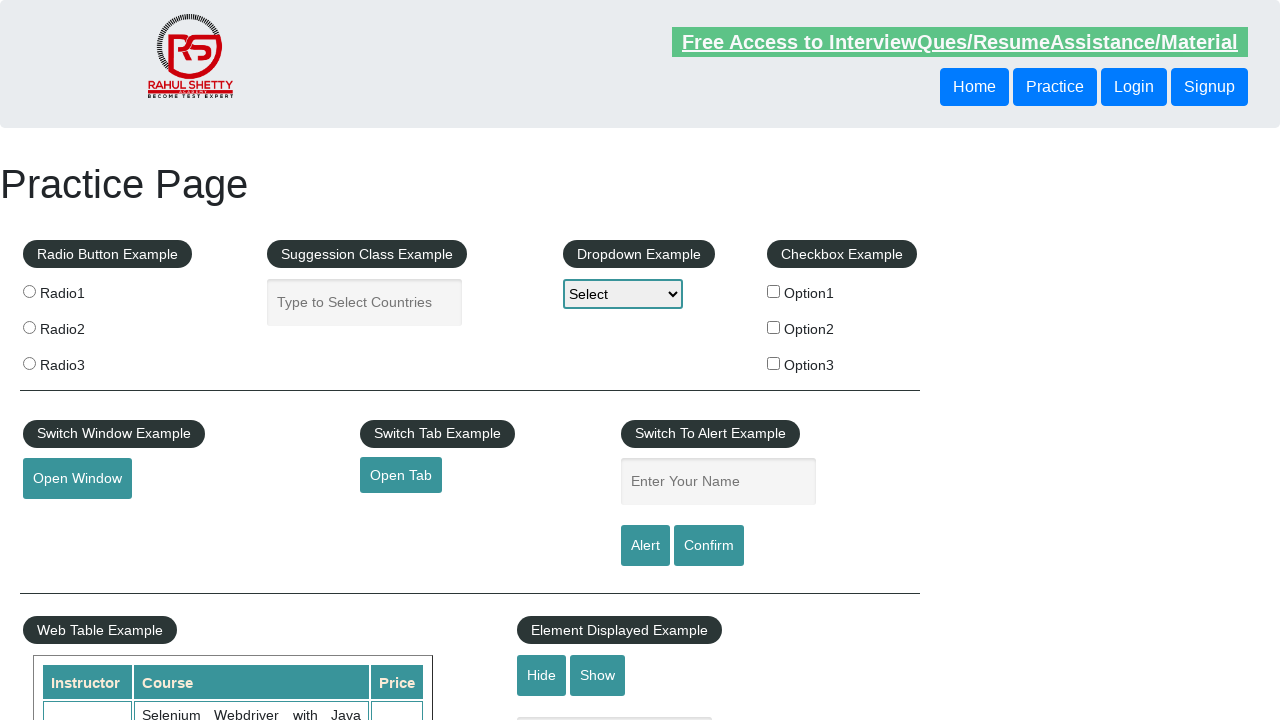

Captured initial URL
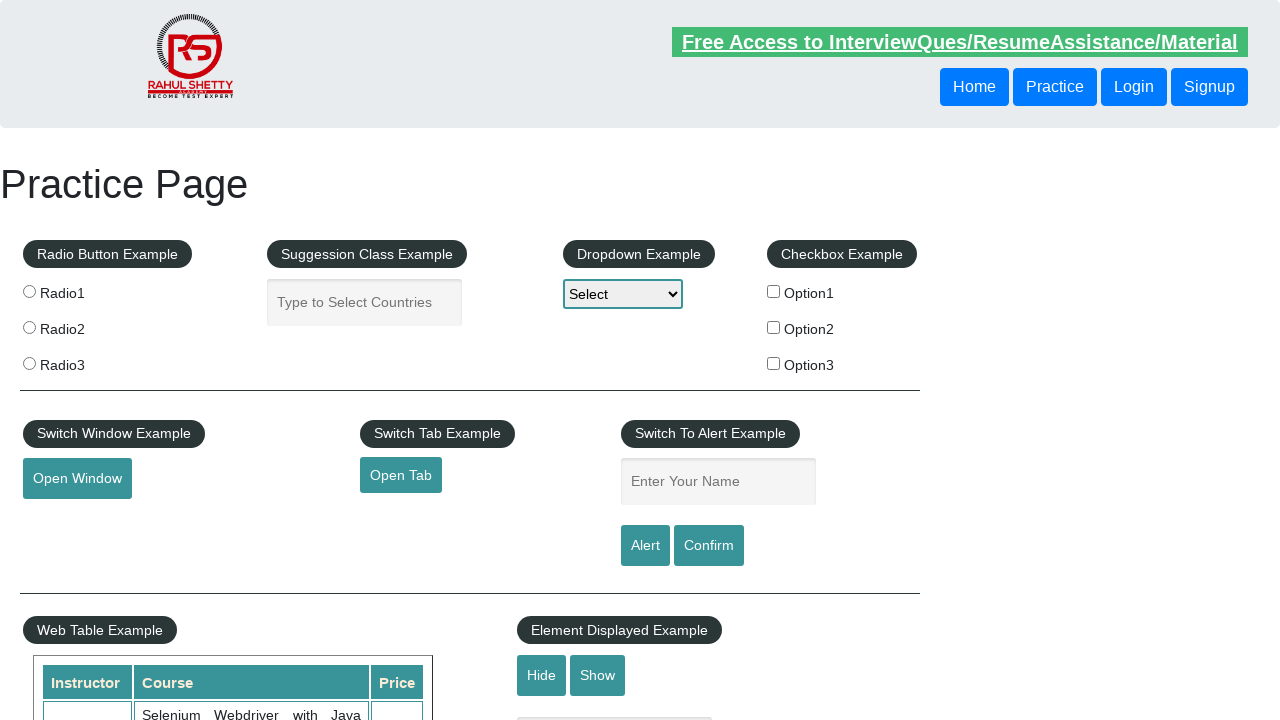

Hovered over Mouse Hover button at (83, 361) on #mousehover
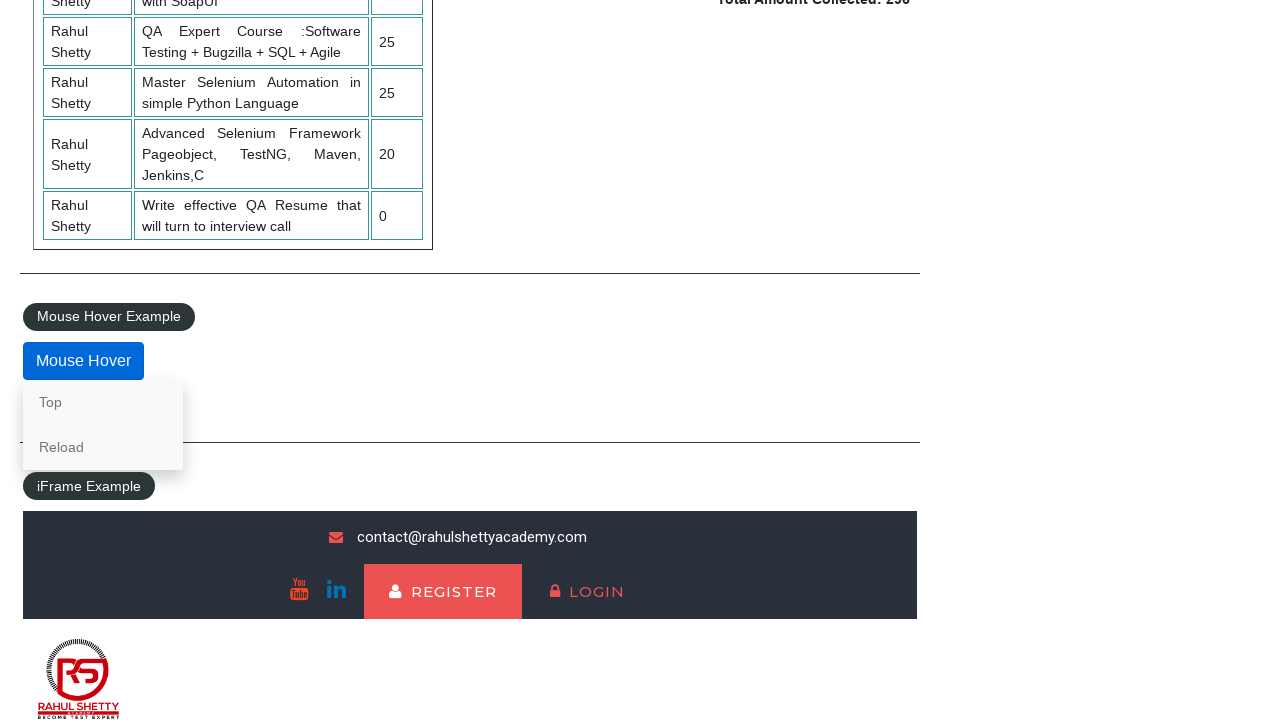

Reload option became visible
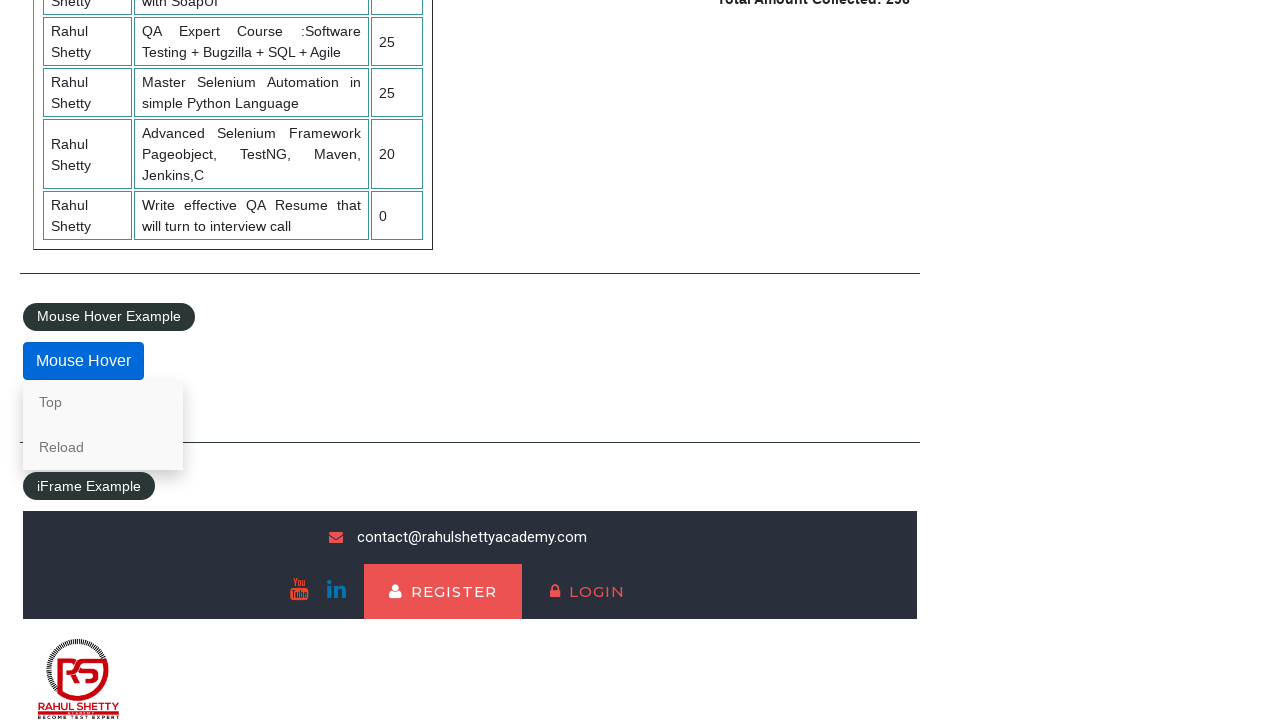

Clicked Reload option at (103, 447) on text=Reload
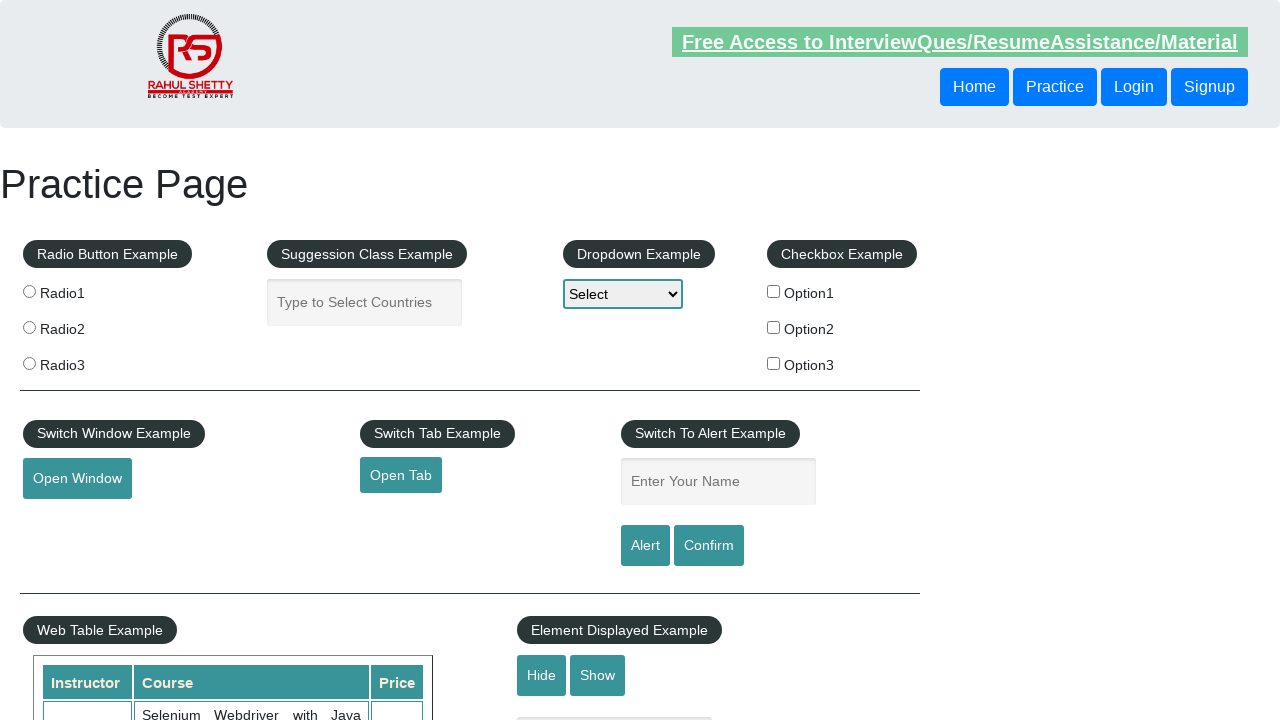

Page finished loading after reload
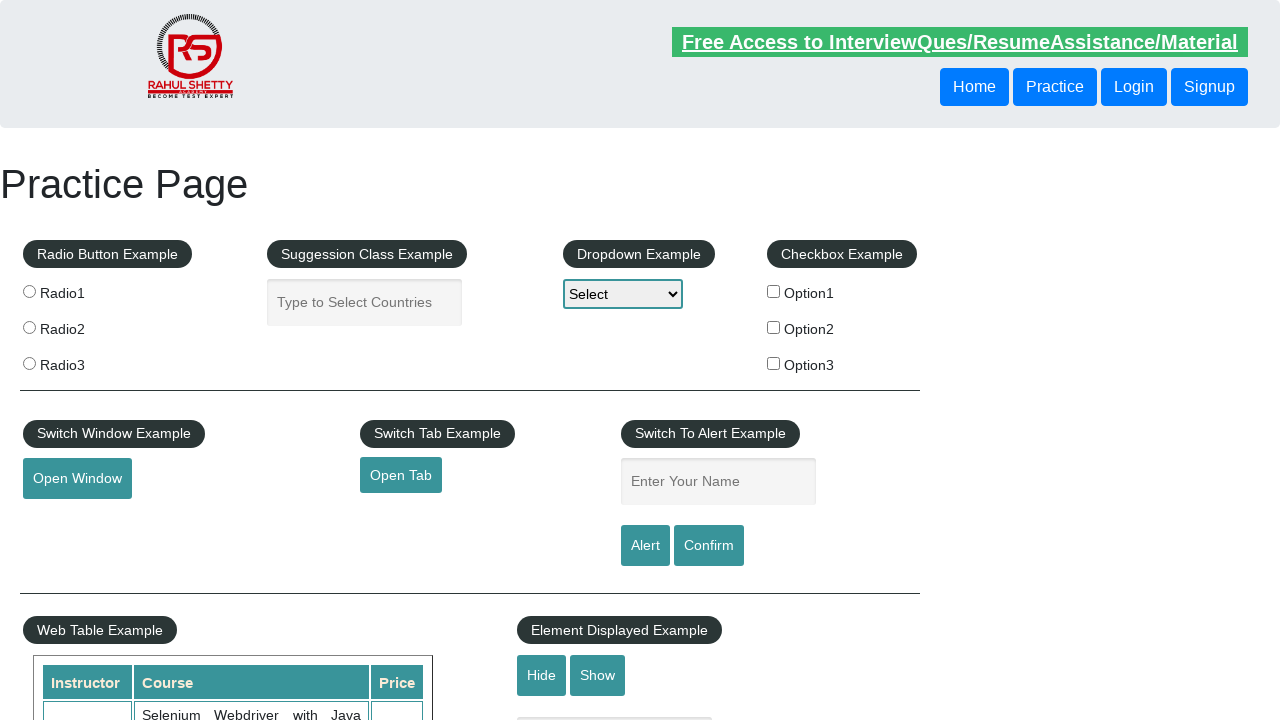

Captured new URL for verification
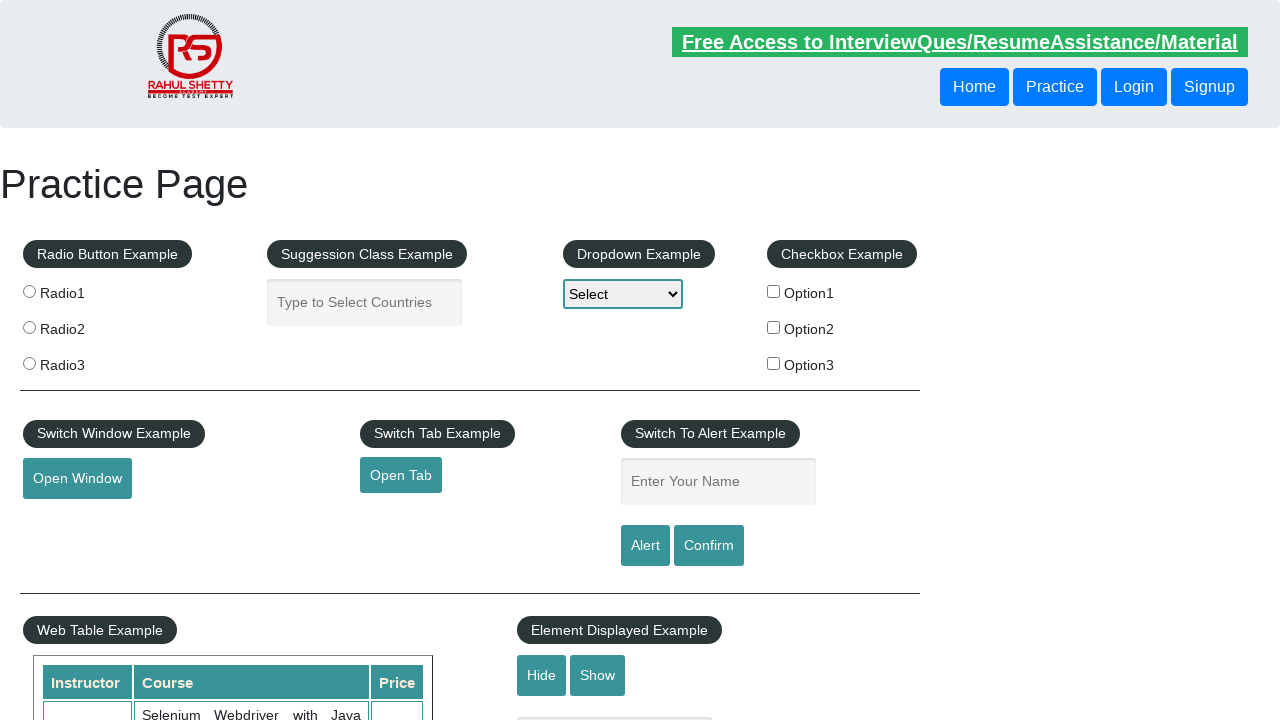

Verified that page reloaded successfully - URL remained the same
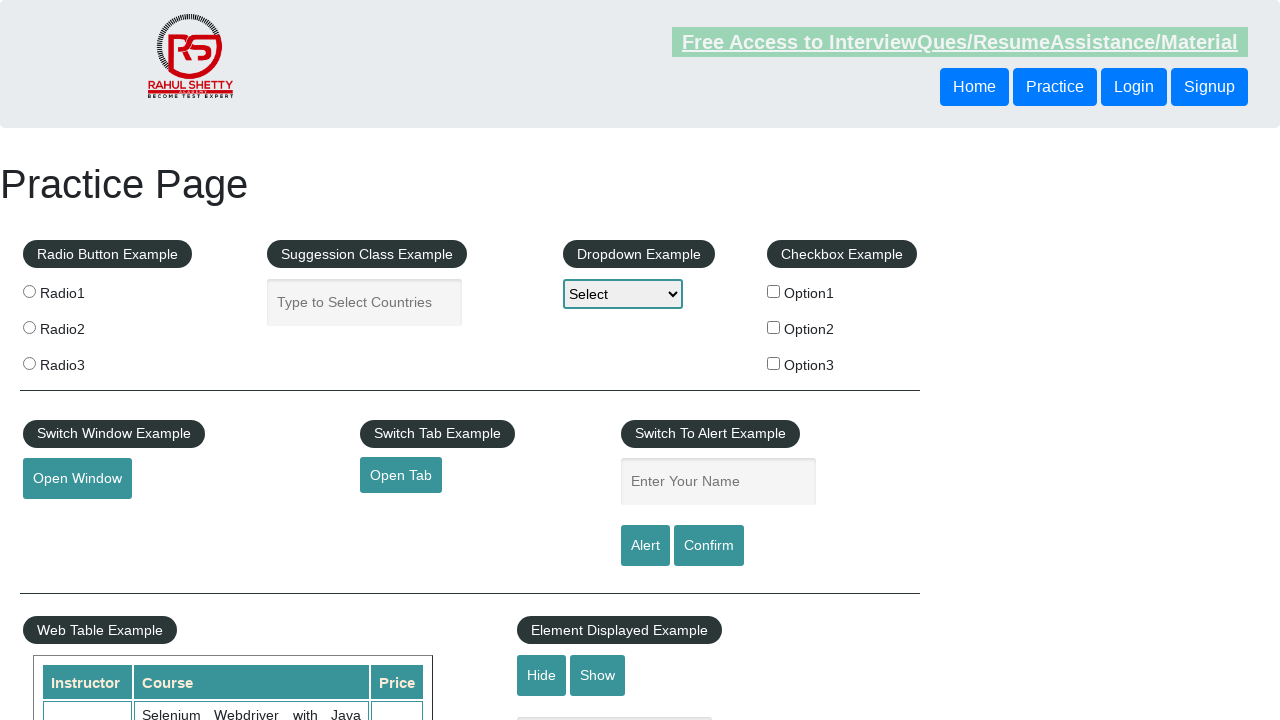

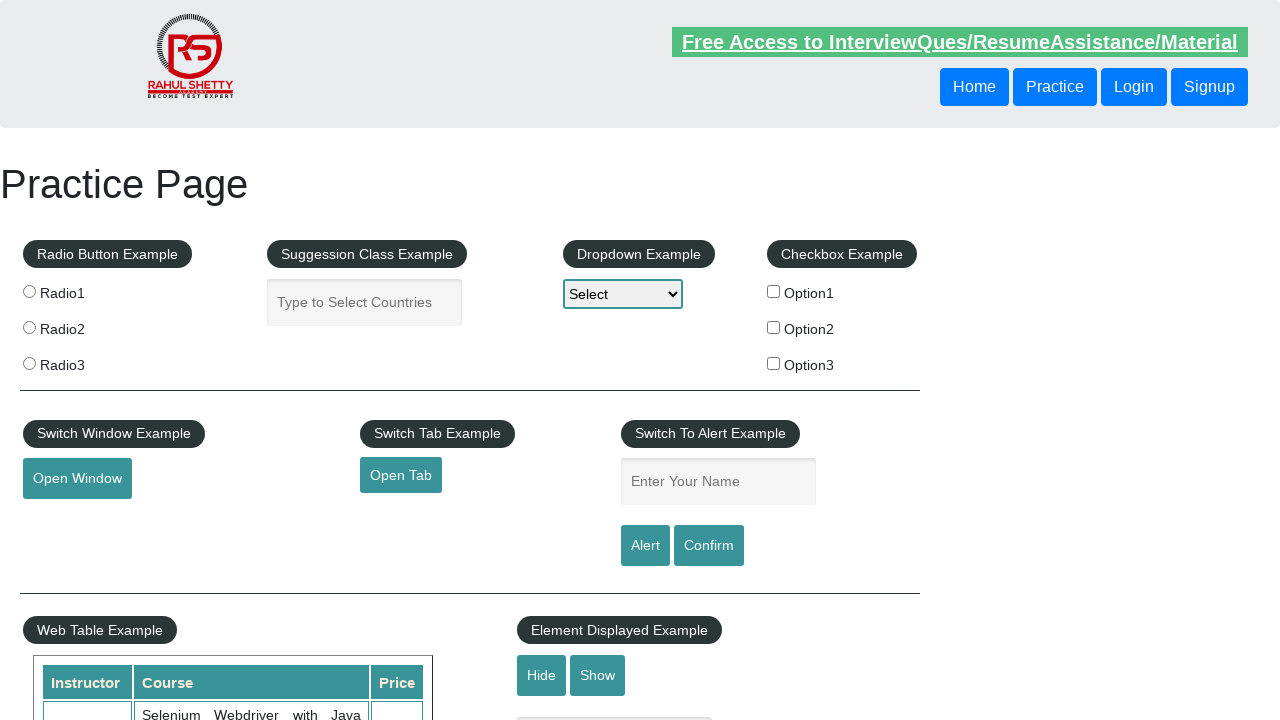